Tests the category filter by clicking on Monitors category and verifying only monitors are displayed

Starting URL: https://www.demoblaze.com/

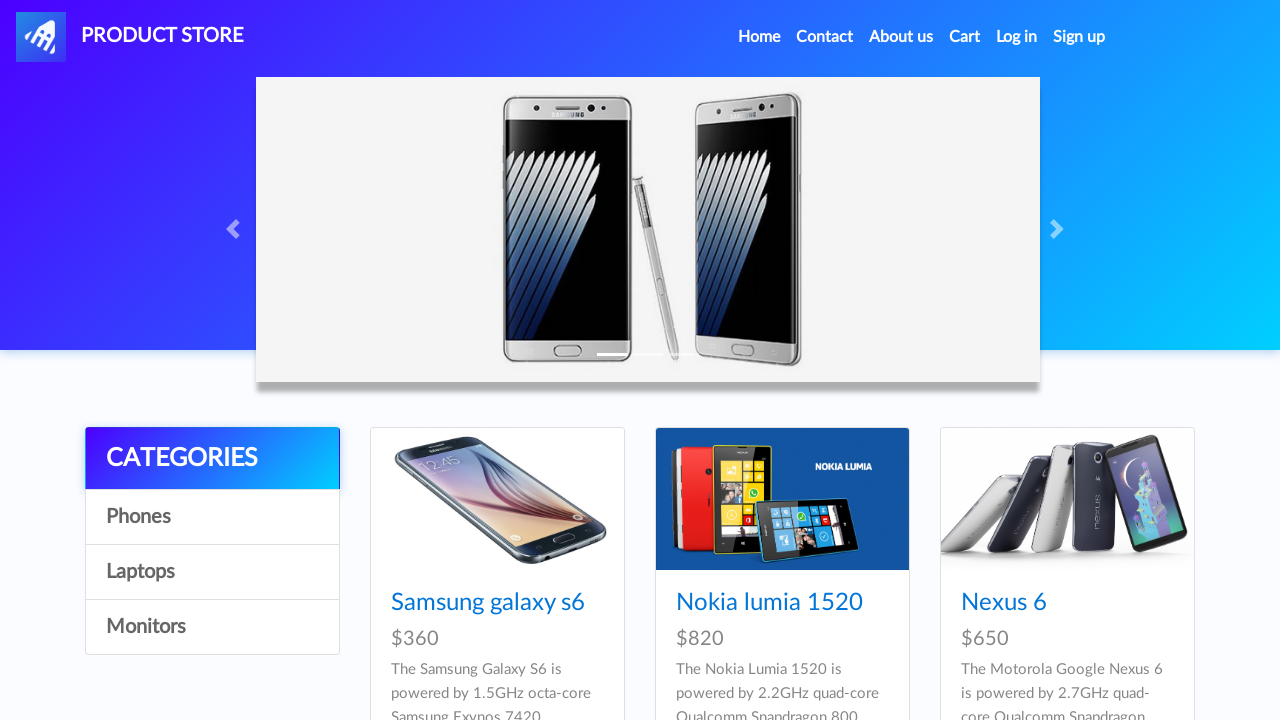

Waited for categories to load
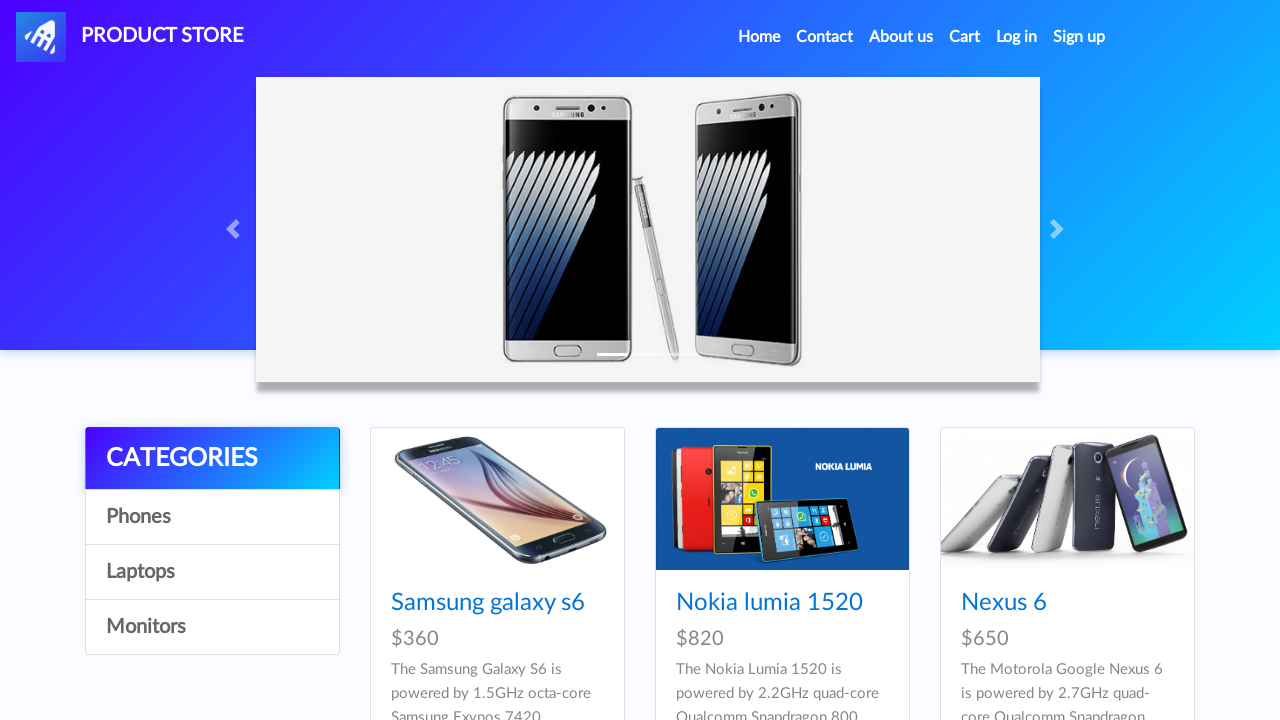

Clicked on Monitors category filter at (212, 627) on a.list-group-item:has-text('Monitors')
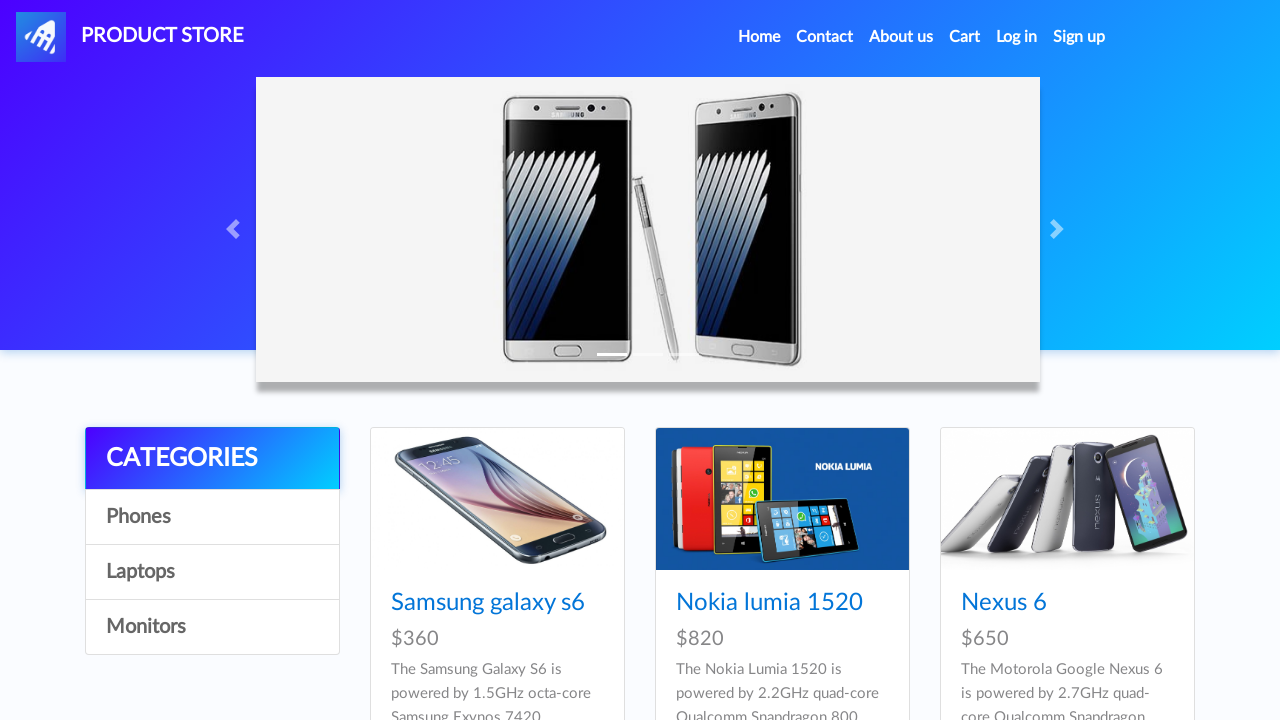

Waited for products to filter after selecting Monitors category
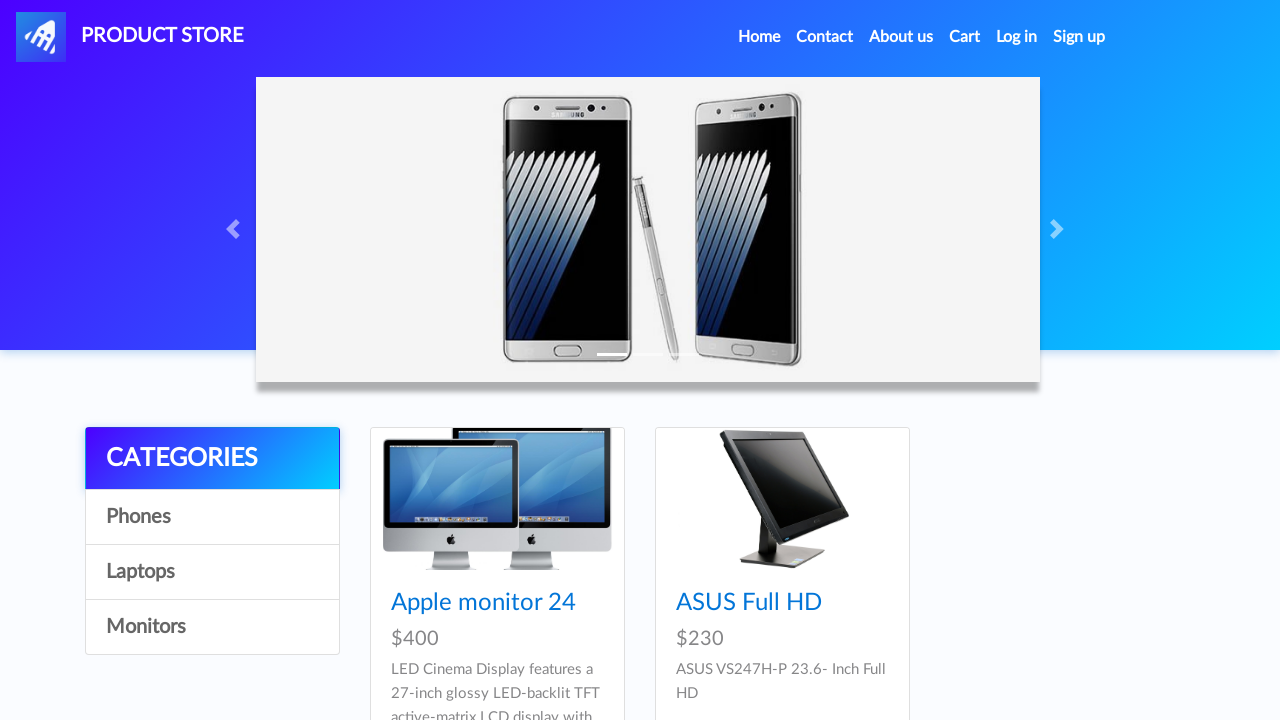

Verified monitor products are displayed with card titles visible
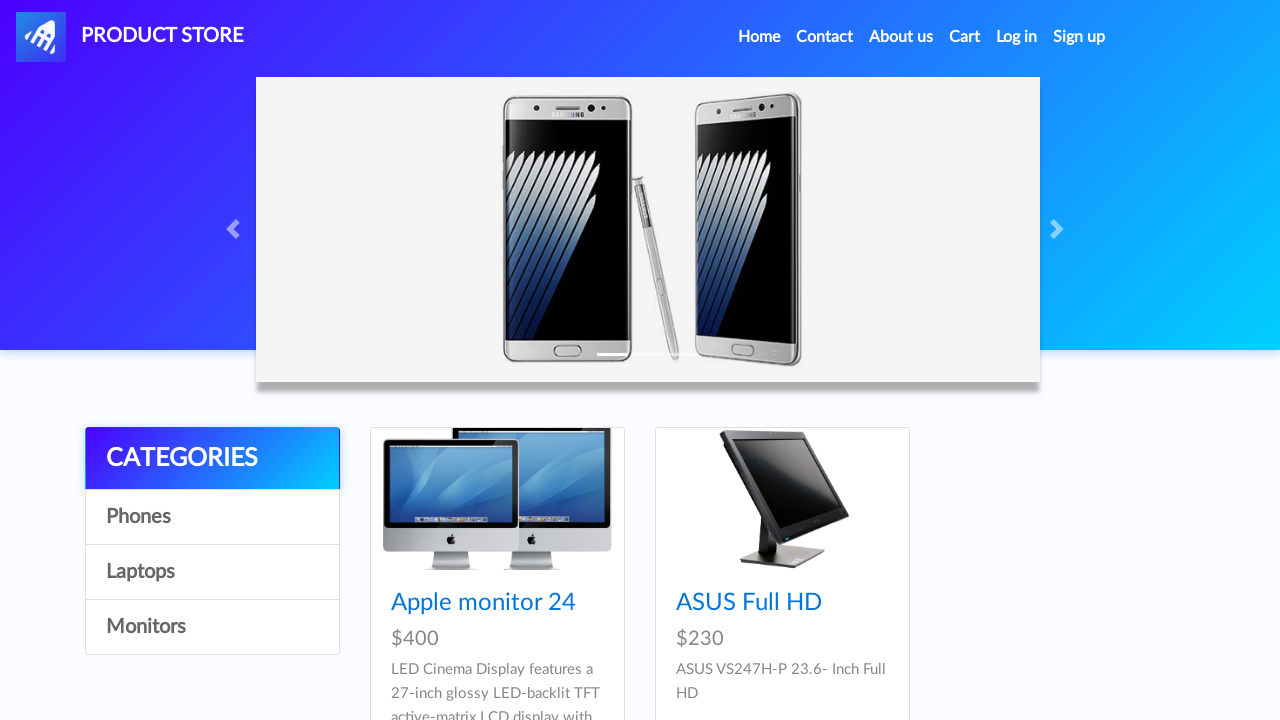

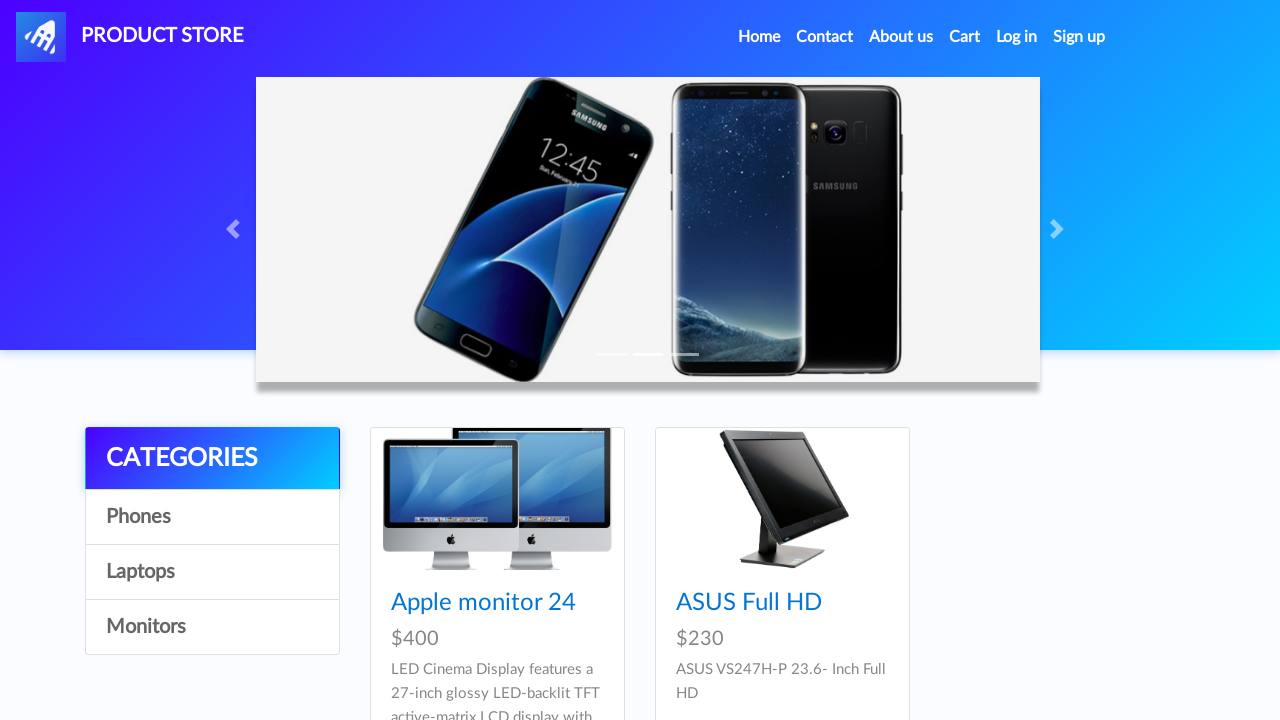